Tests a web form by entering text in an input field and clicking the submit button, then verifying the form submission message

Starting URL: https://www.selenium.dev/selenium/web/web-form.html

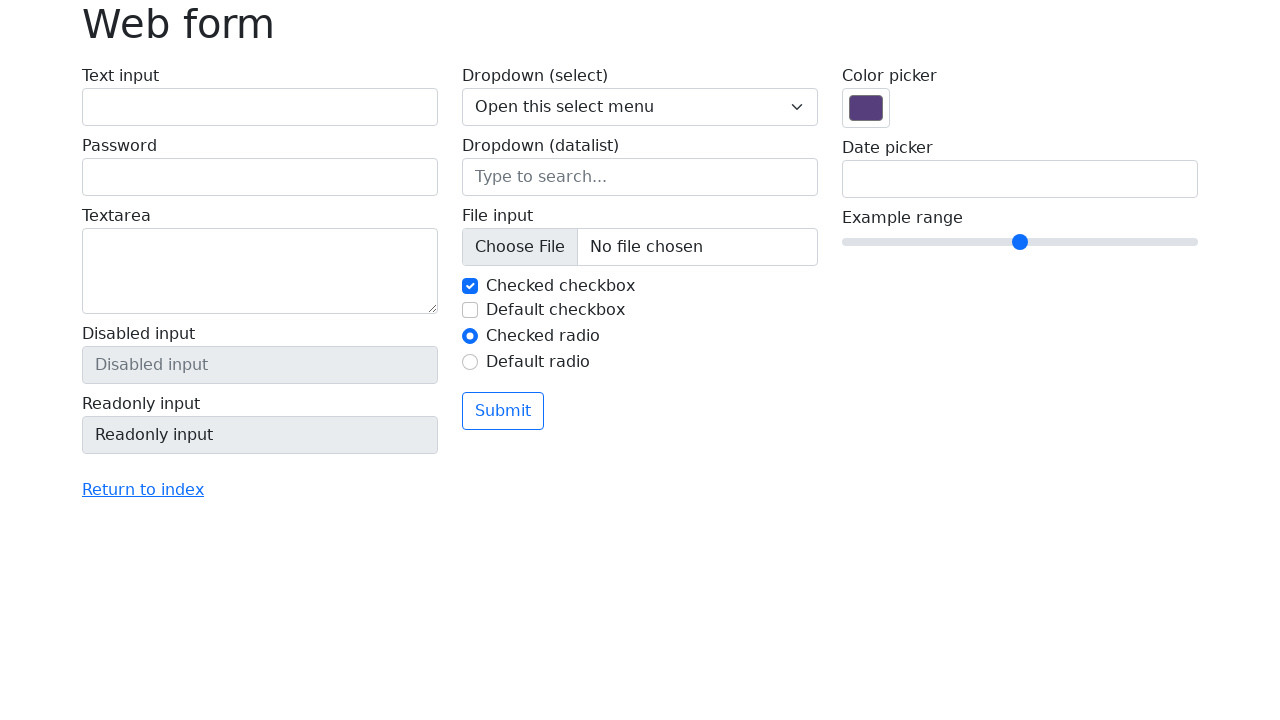

Filled text input field with 'Hello!' on #my-text-id
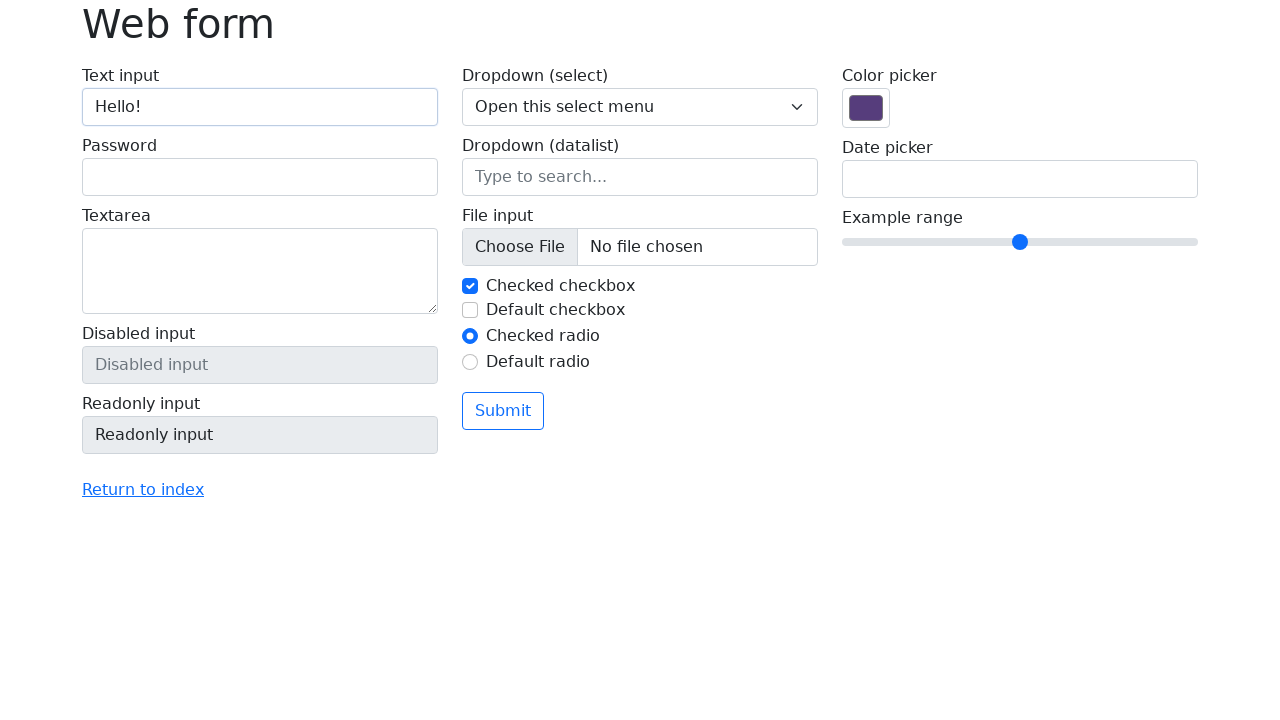

Clicked submit button at (503, 411) on button
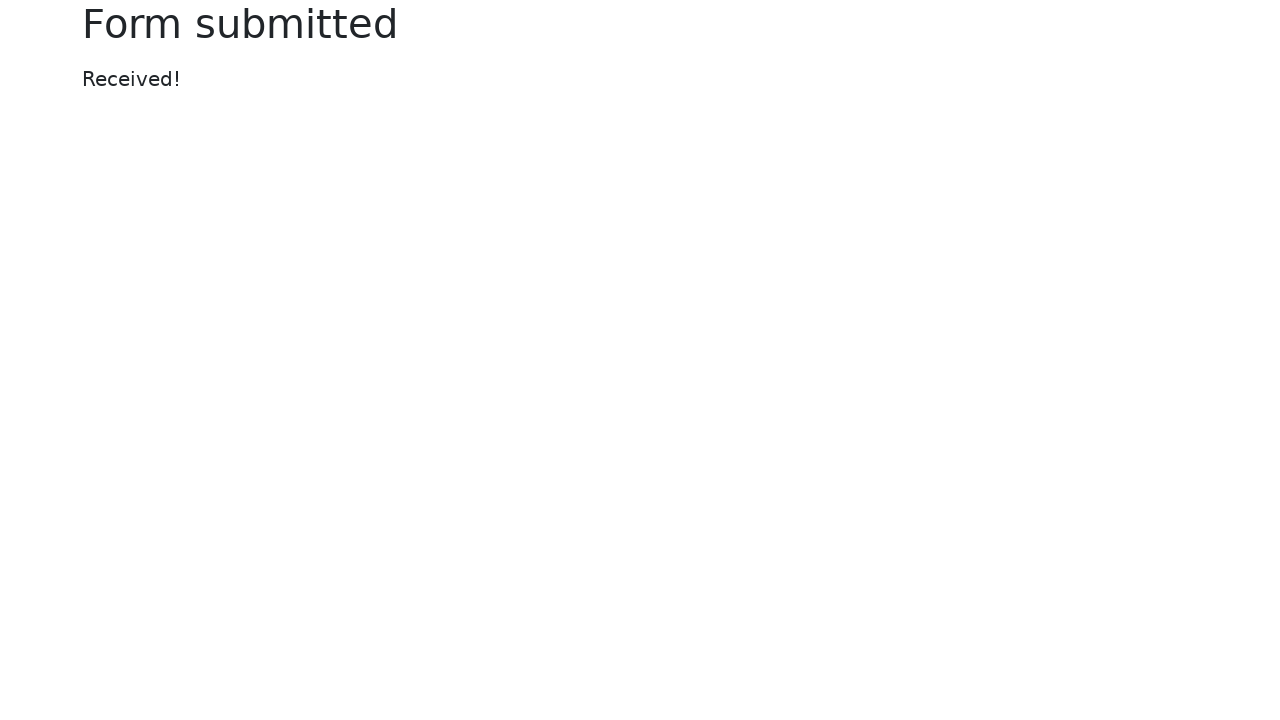

Verified form submission message 'Form submitted' appeared
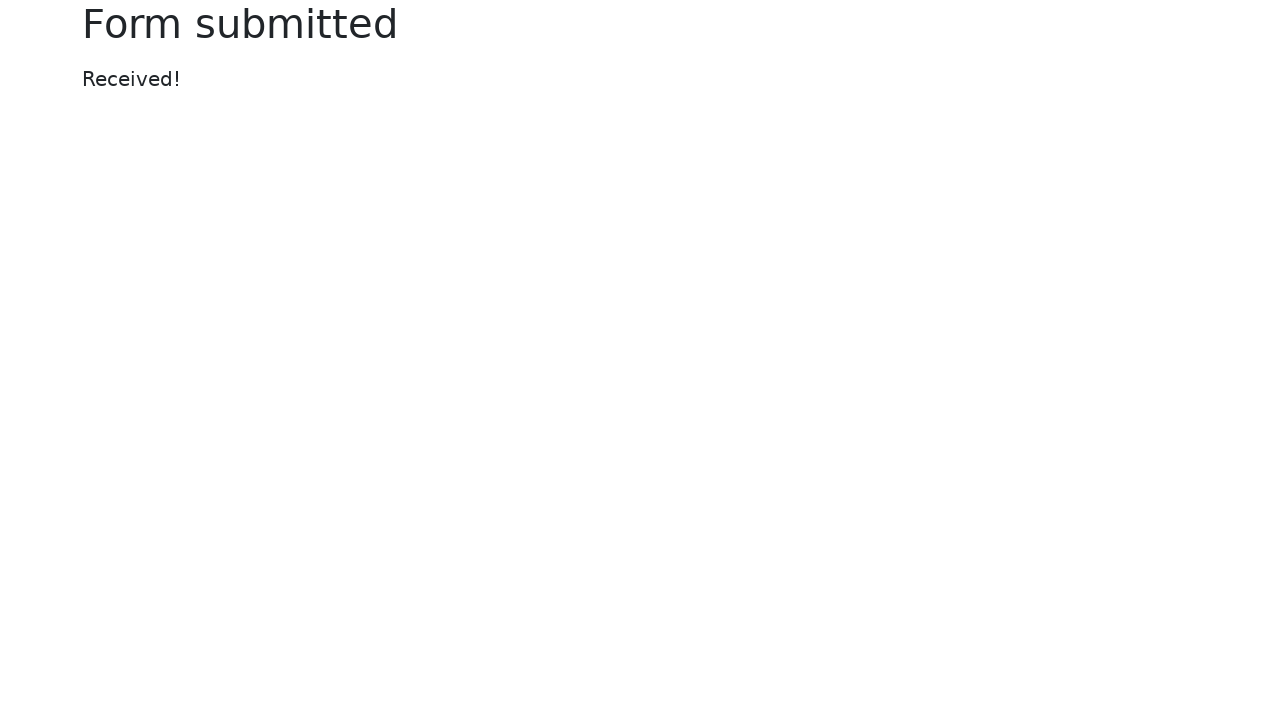

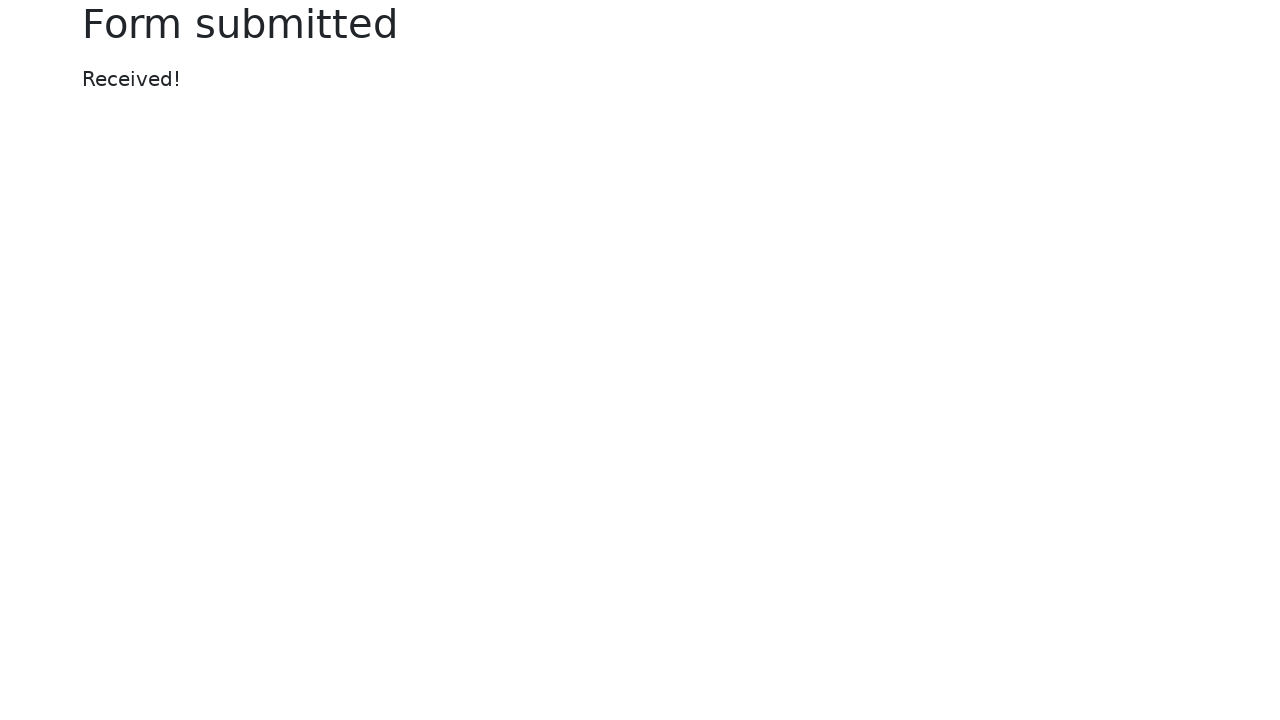